Tests that the todo counter displays the correct number of items as todos are added

Starting URL: https://demo.playwright.dev/todomvc

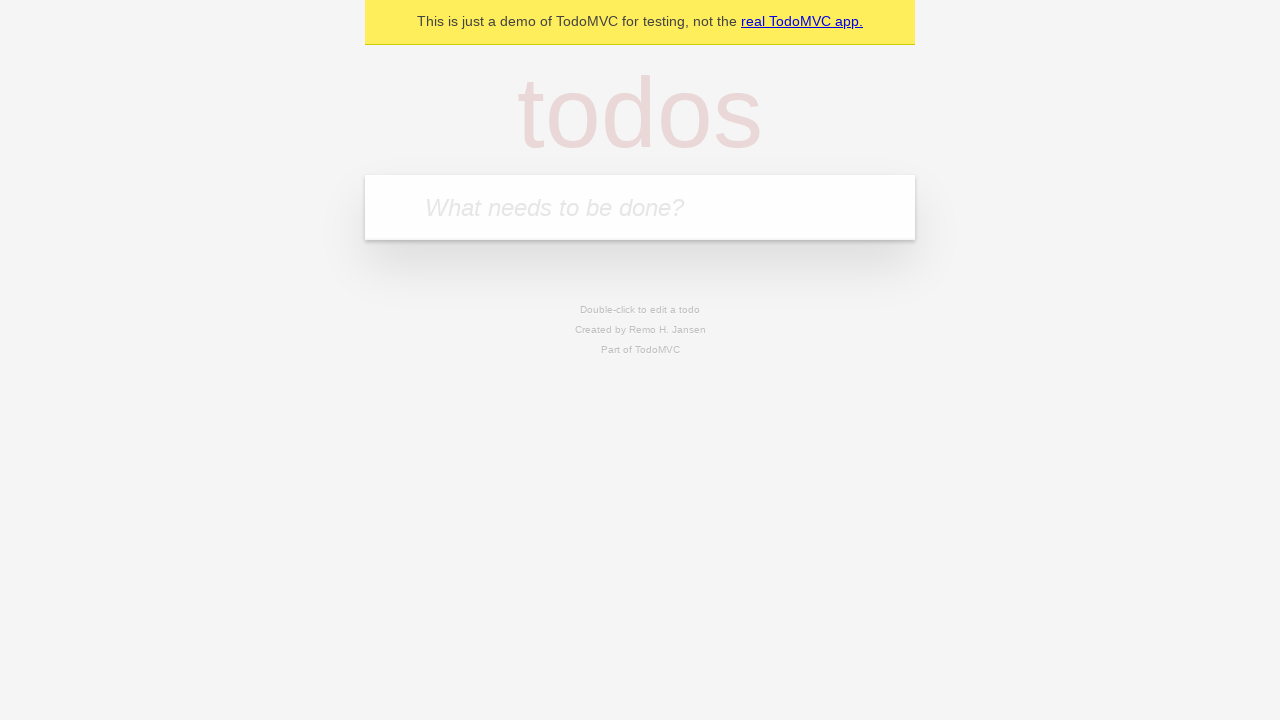

Located the todo input field
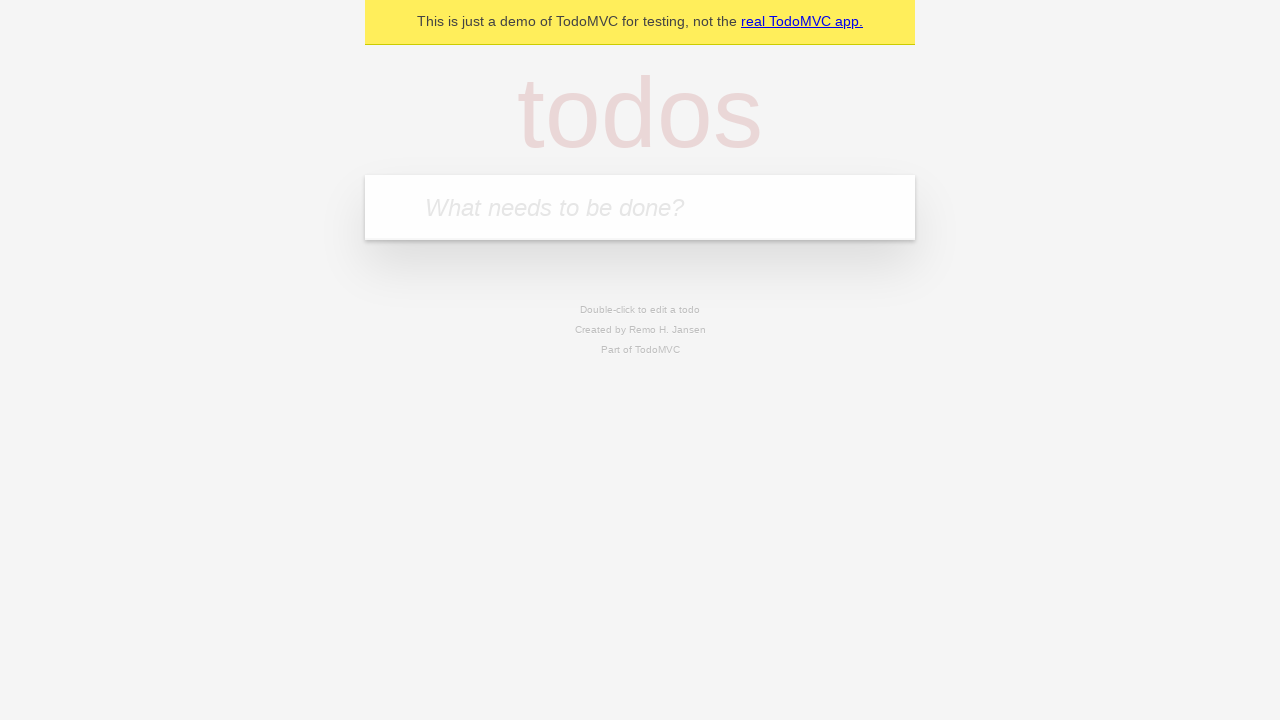

Filled input with 'buy some cheese' on internal:attr=[placeholder="What needs to be done?"i]
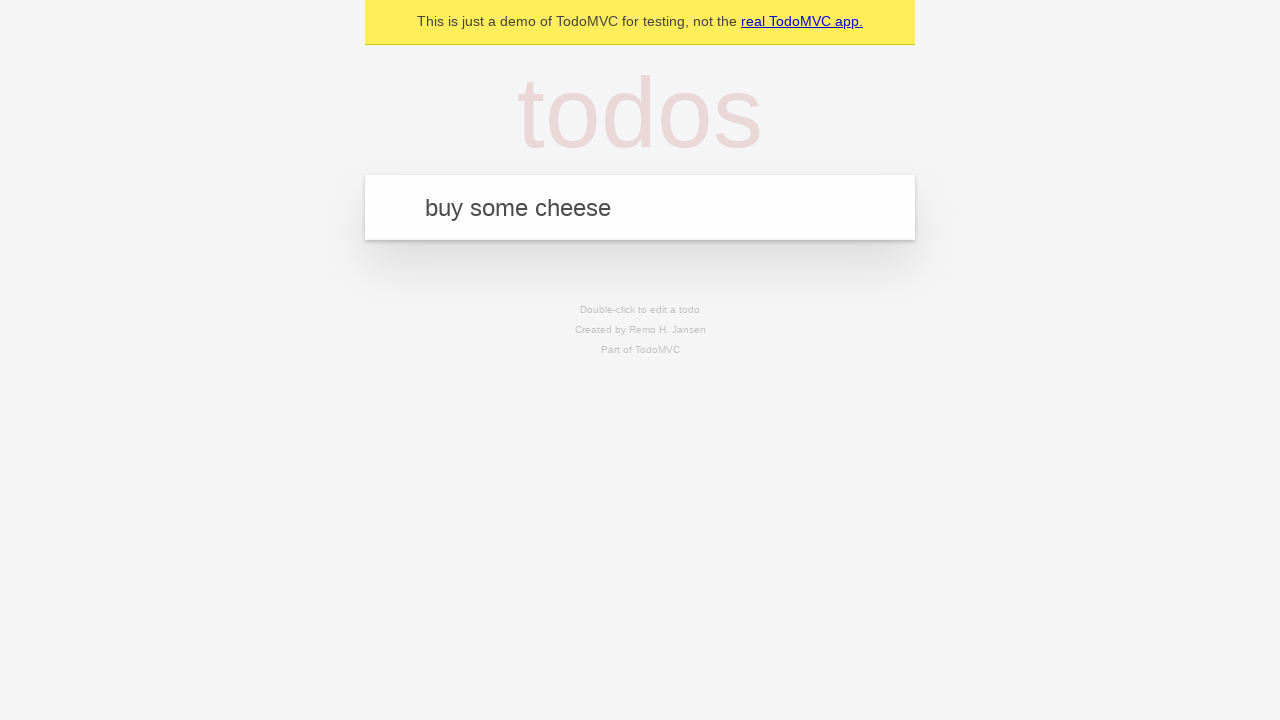

Pressed Enter to create first todo on internal:attr=[placeholder="What needs to be done?"i]
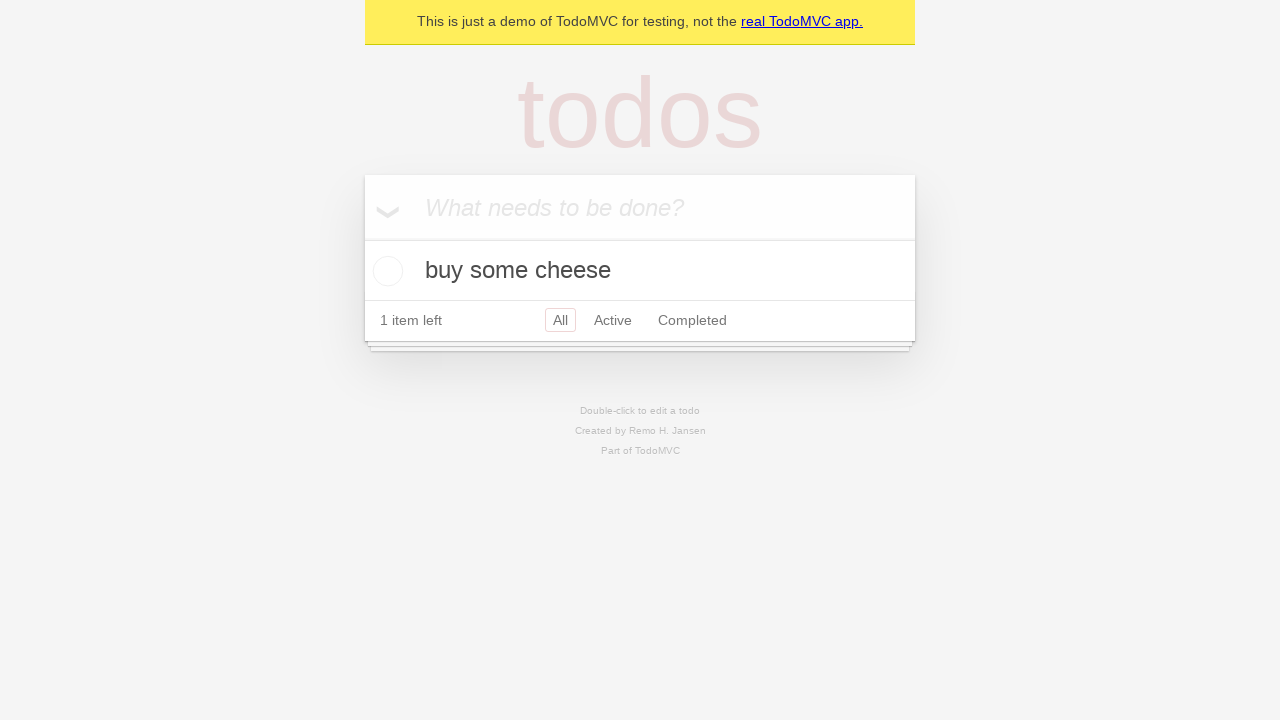

Todo counter element appeared on page
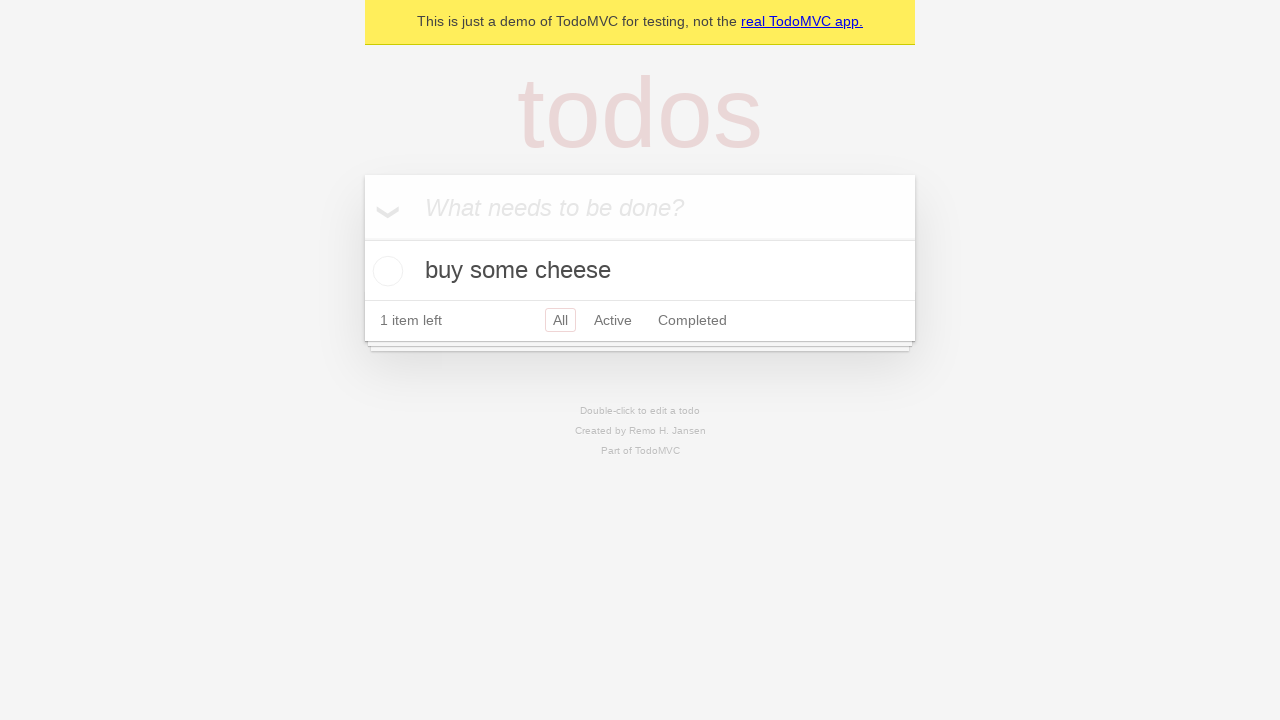

Filled input with 'feed the cat' on internal:attr=[placeholder="What needs to be done?"i]
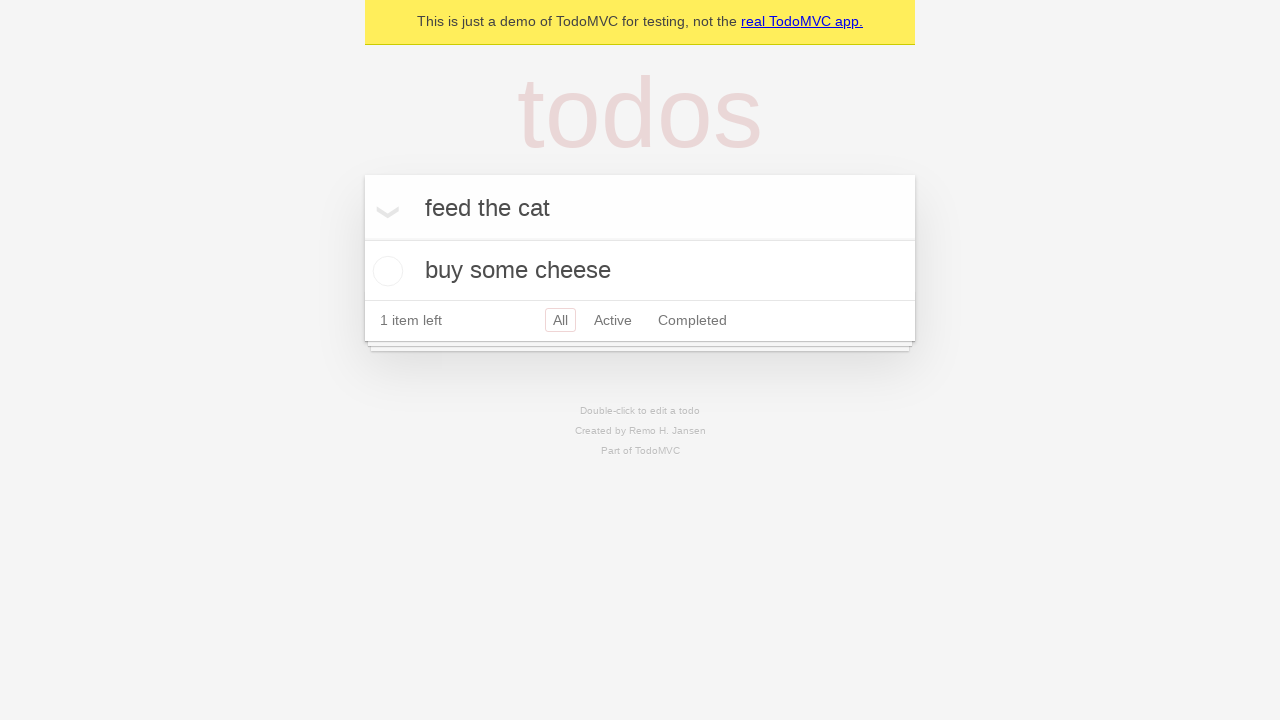

Pressed Enter to create second todo on internal:attr=[placeholder="What needs to be done?"i]
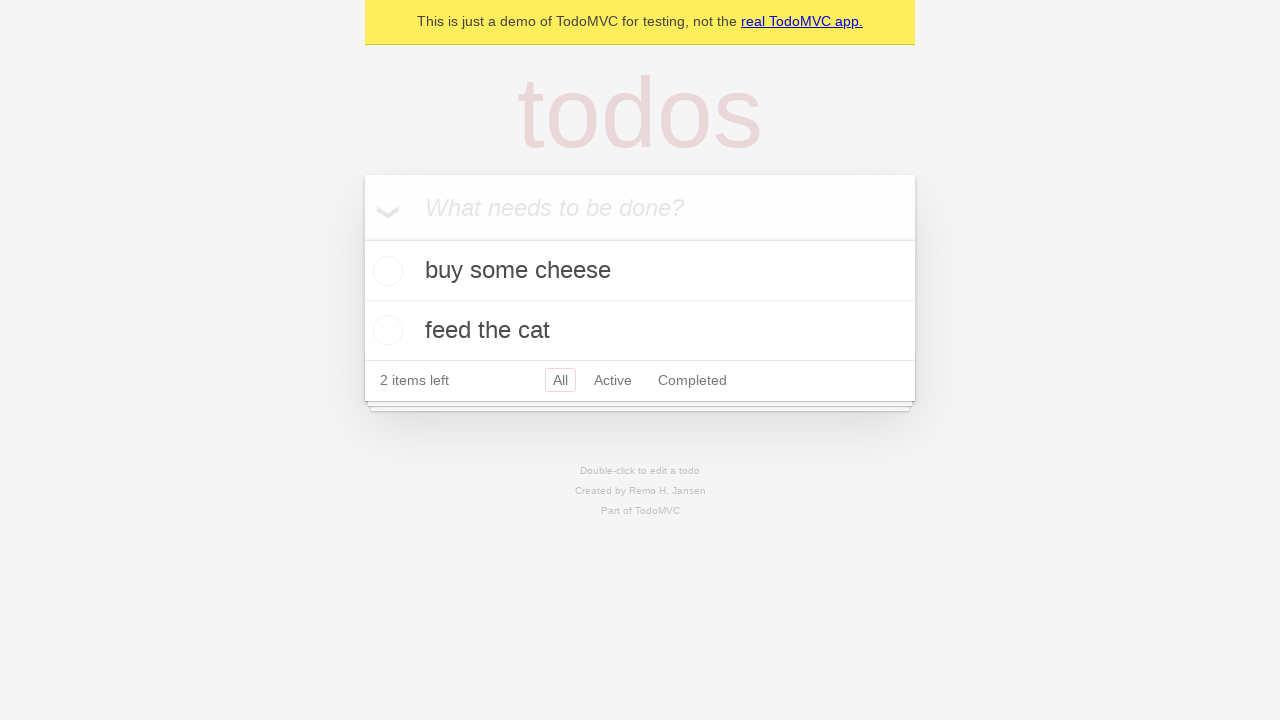

Todo counter updated to show 2 items
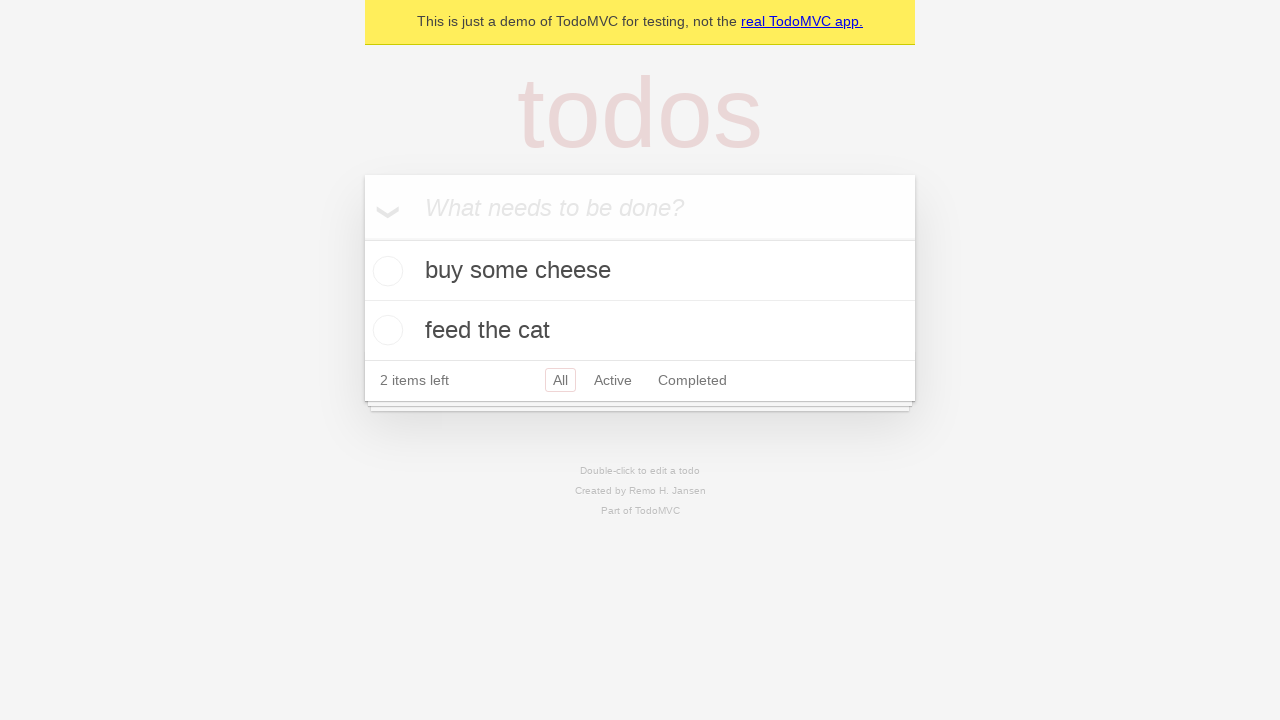

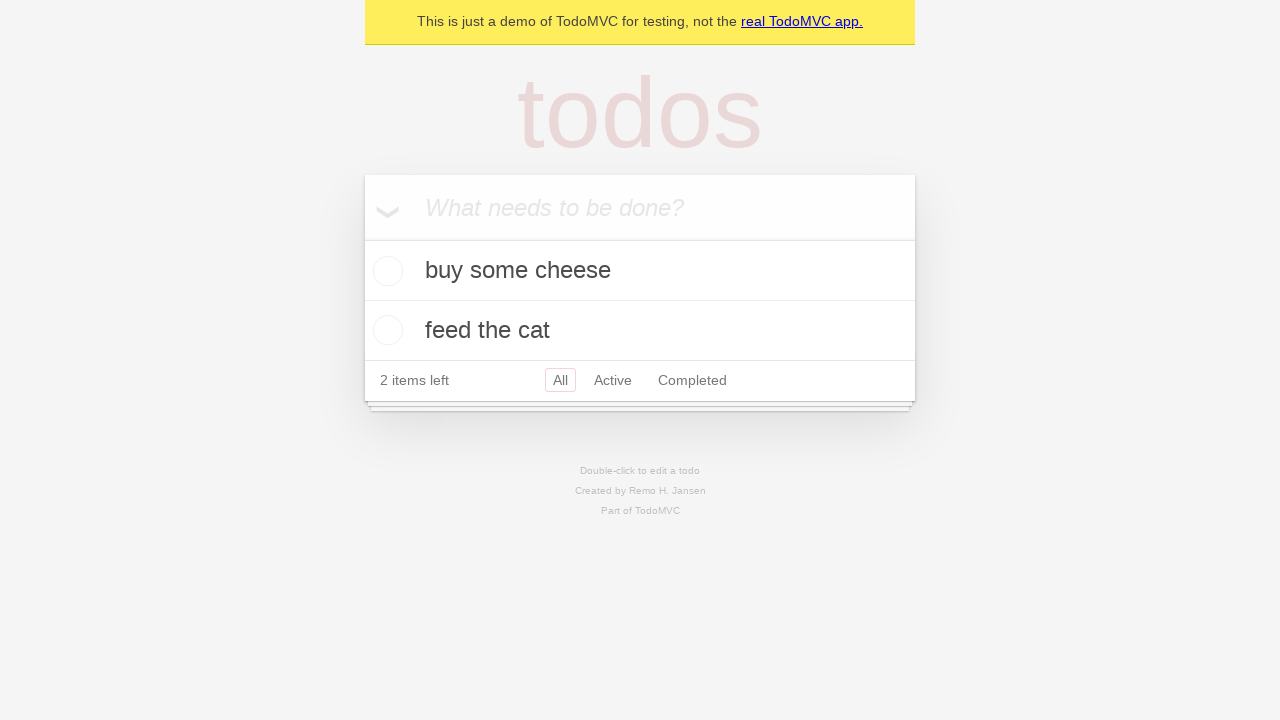